Tests various button types on a form testing page by clicking through primary, success, info, warning, danger, link buttons, as well as button groups and dropdown buttons.

Starting URL: https://formy-project.herokuapp.com/buttons

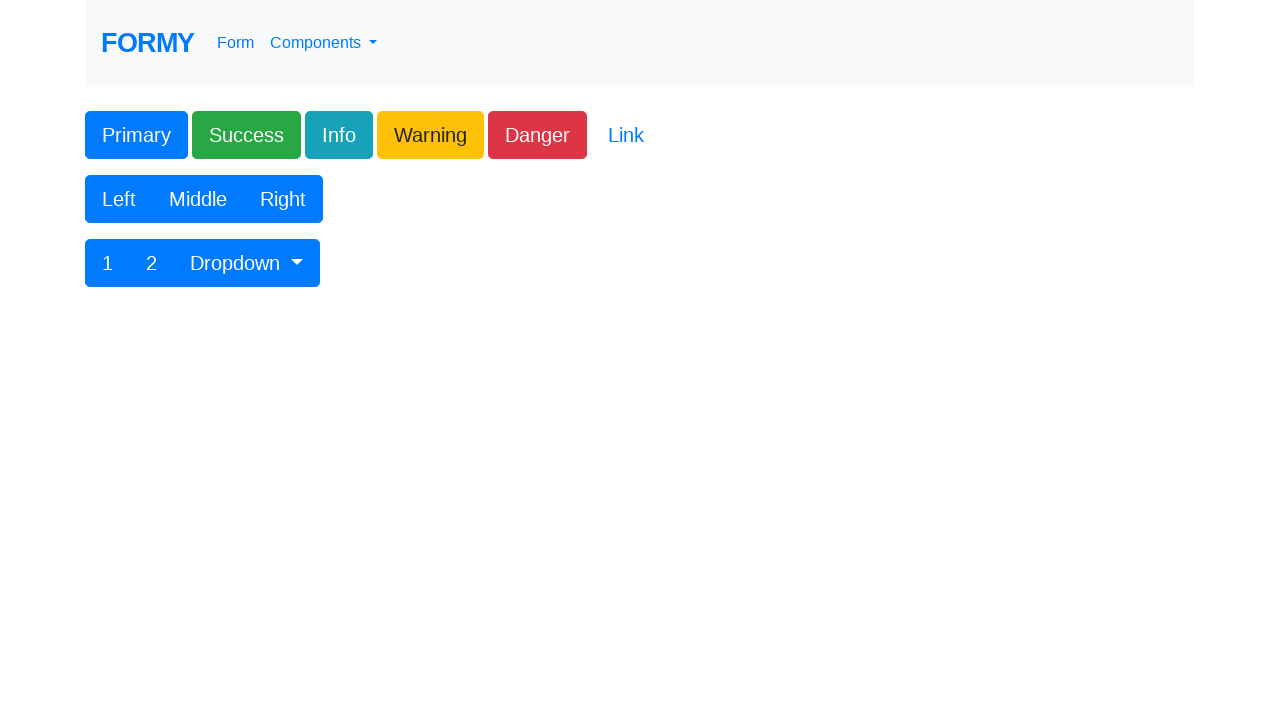

Clicked primary button at (136, 135) on .btn-primary
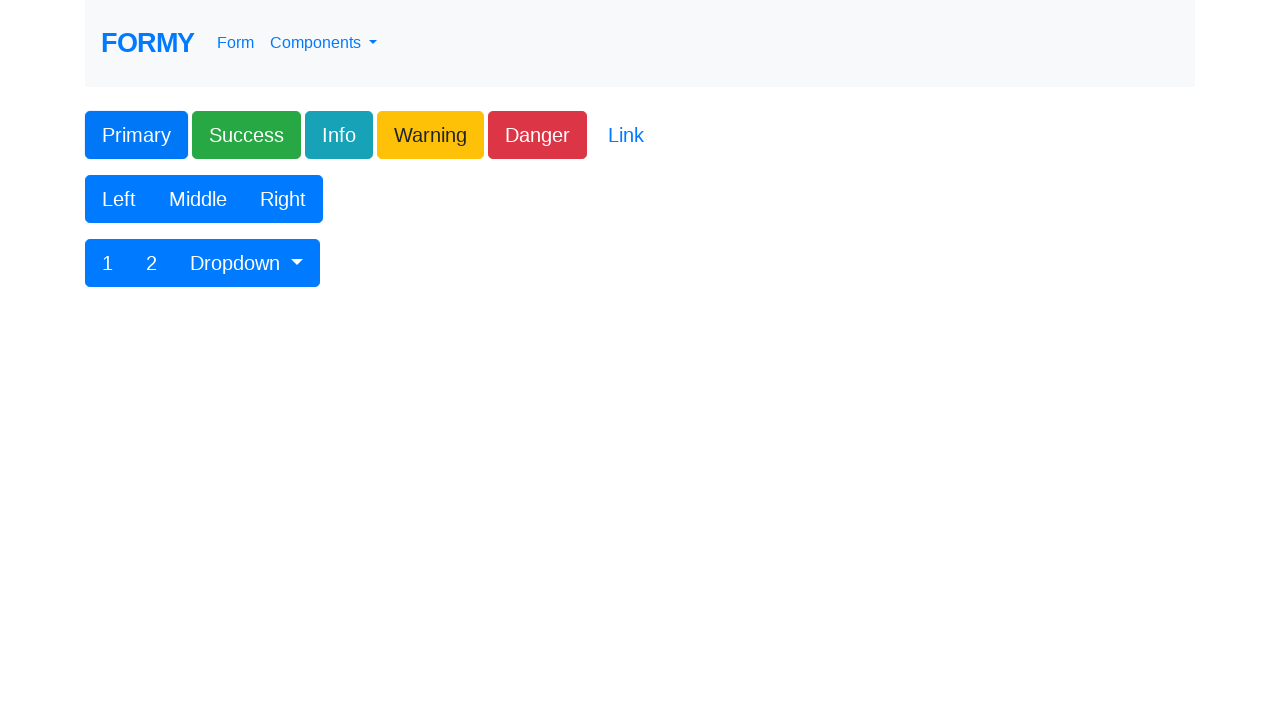

Clicked success button at (246, 135) on .btn-success
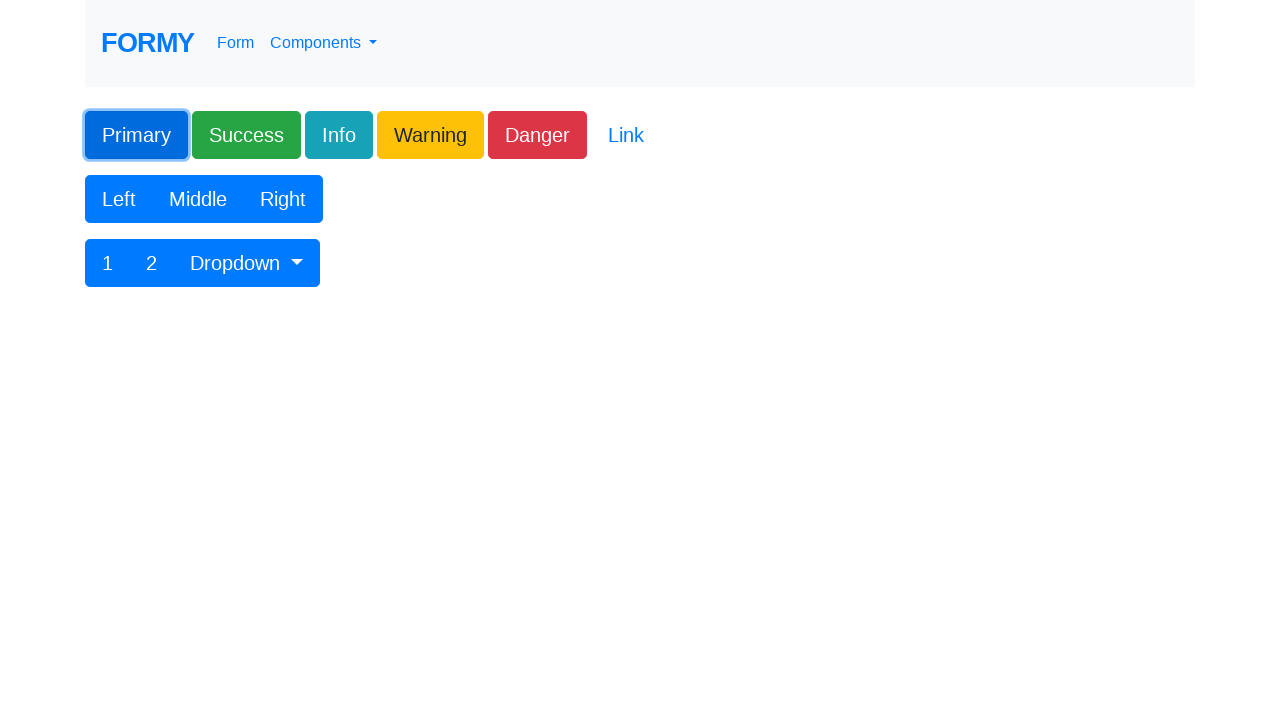

Clicked info button at (339, 135) on .btn-info
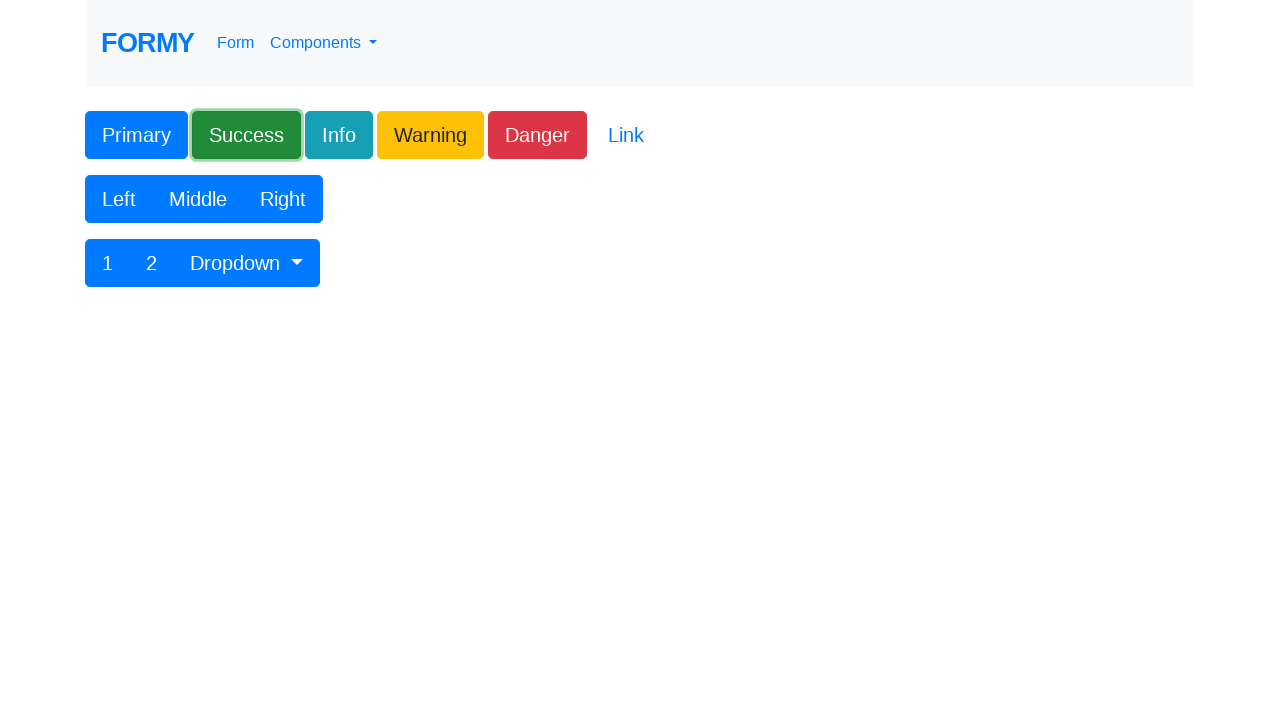

Clicked warning button at (430, 135) on .btn-warning
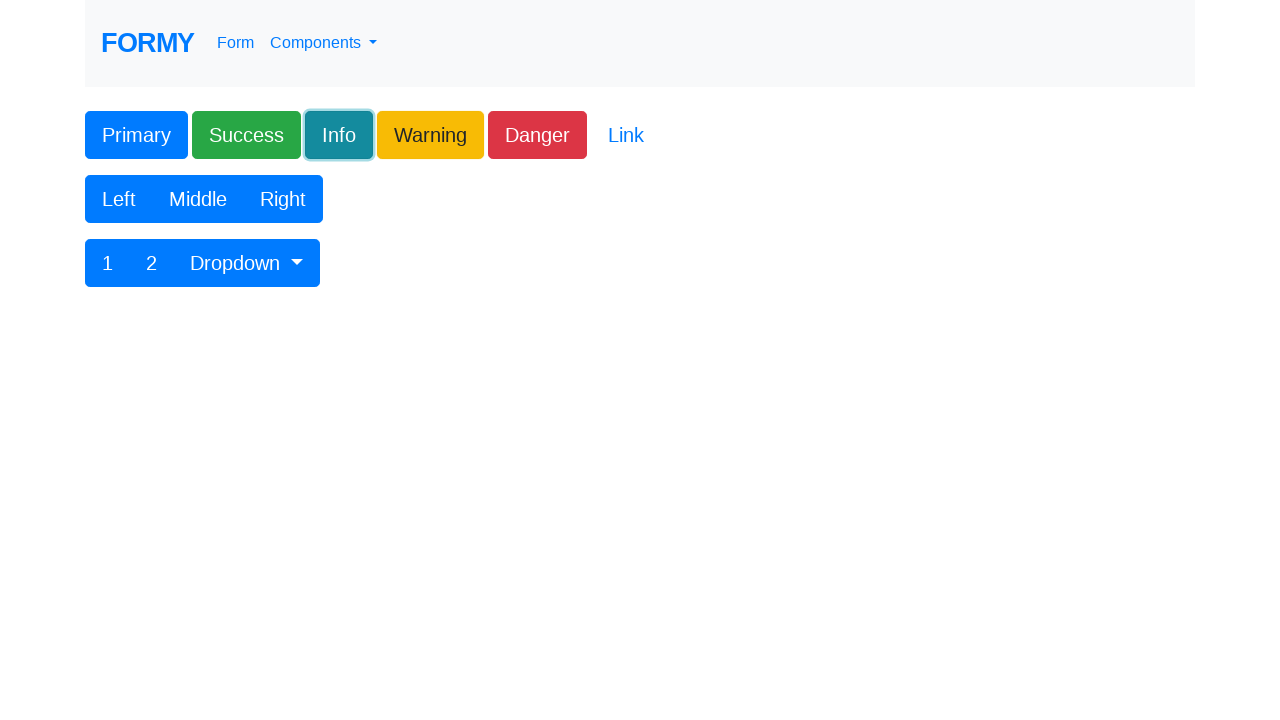

Clicked danger button at (538, 135) on .btn-danger
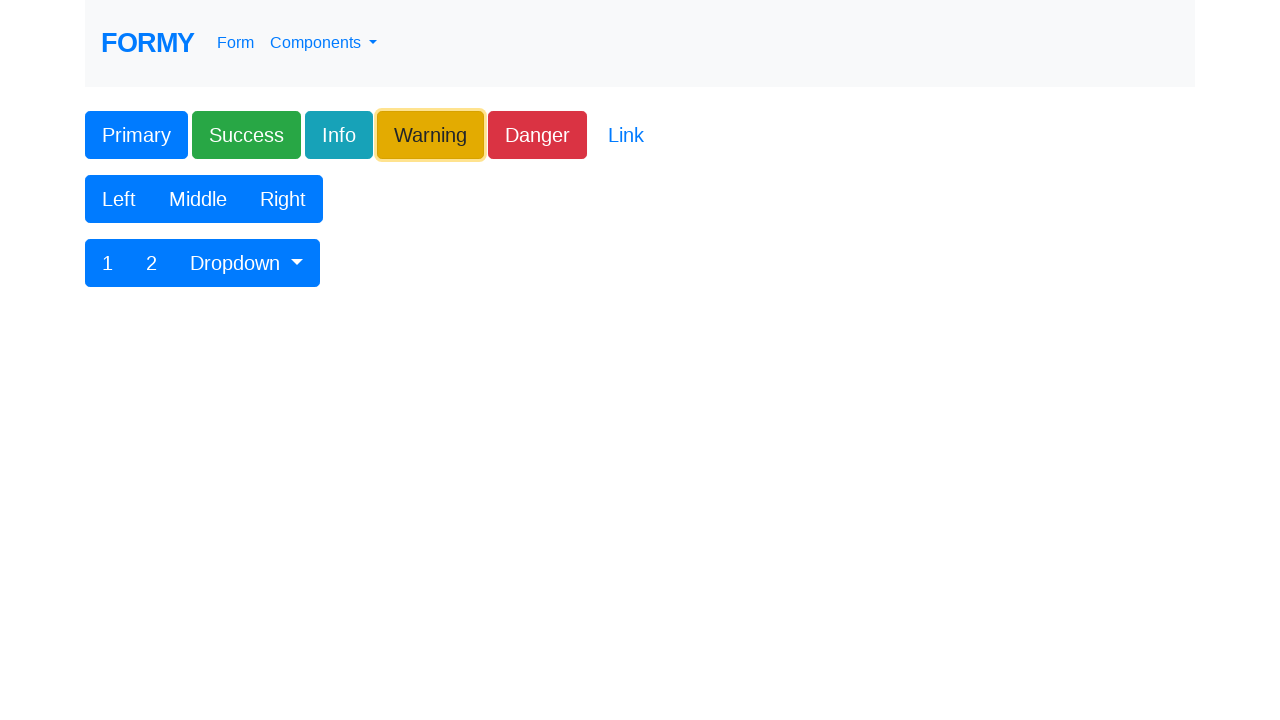

Clicked link button at (626, 135) on .btn-link
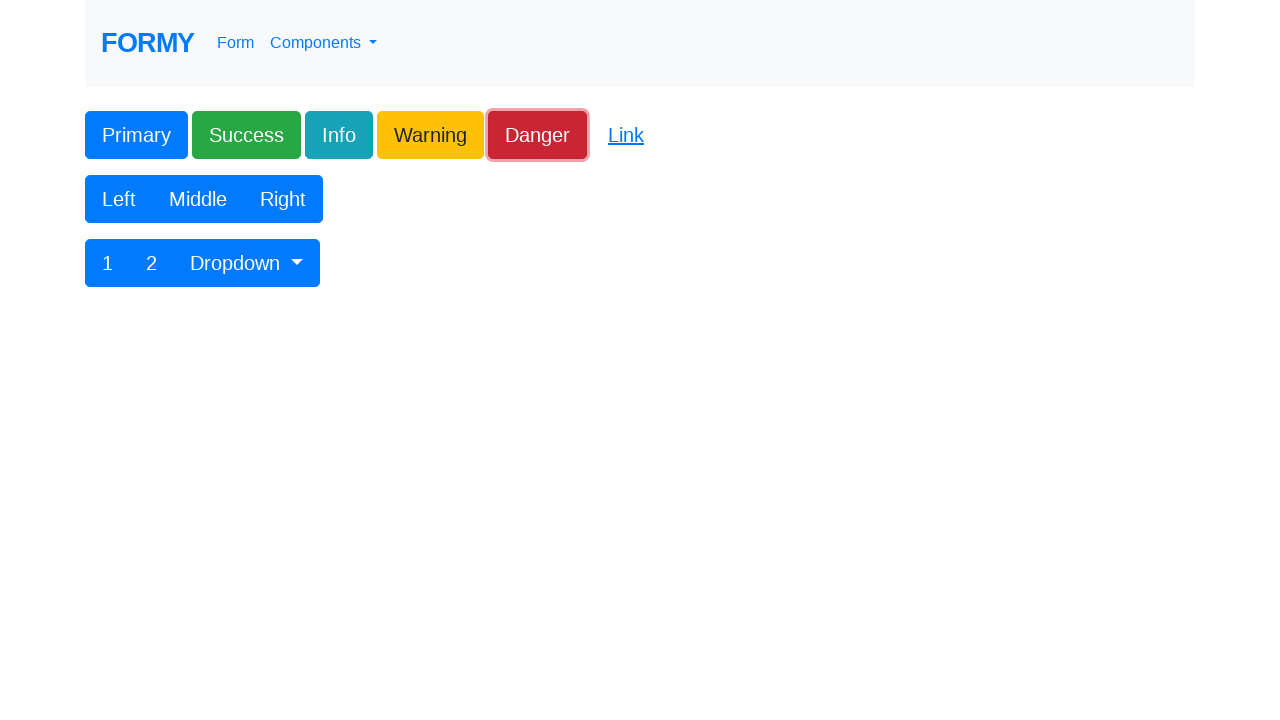

Clicked Left button in button group at (119, 199) on xpath=//button[text()='Left']
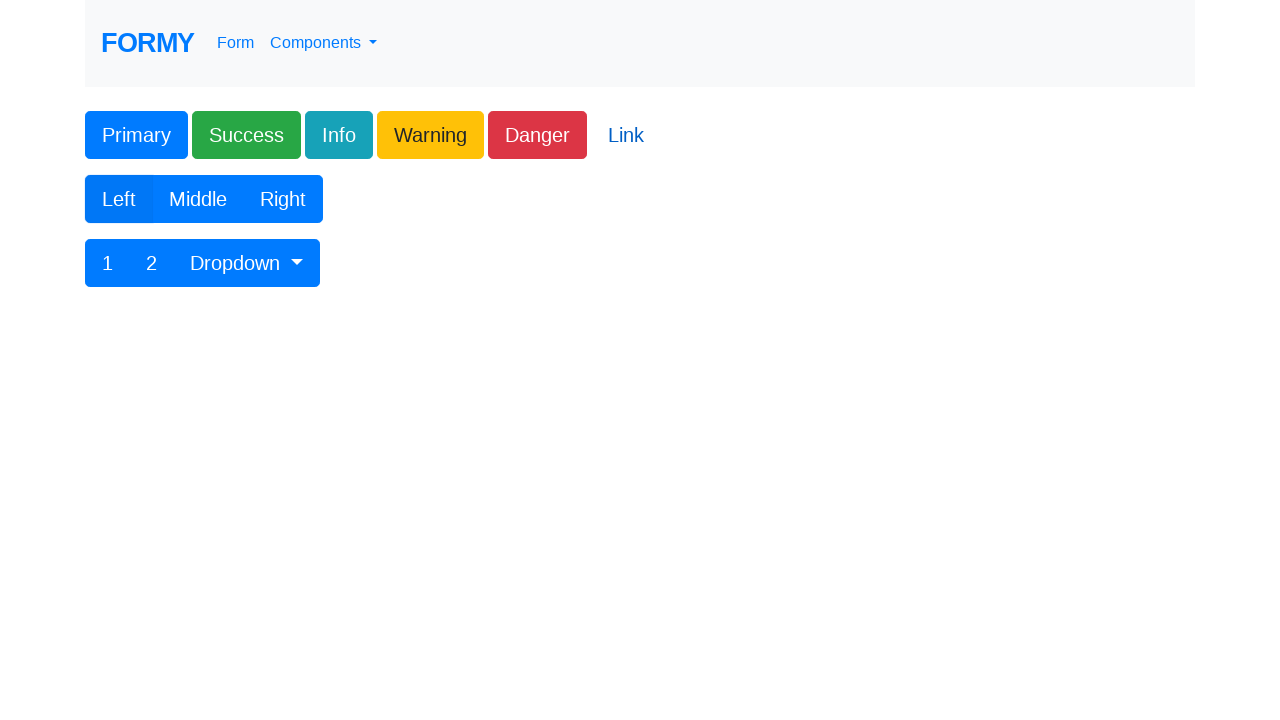

Clicked Middle button in button group at (198, 199) on xpath=//button[text()='Middle']
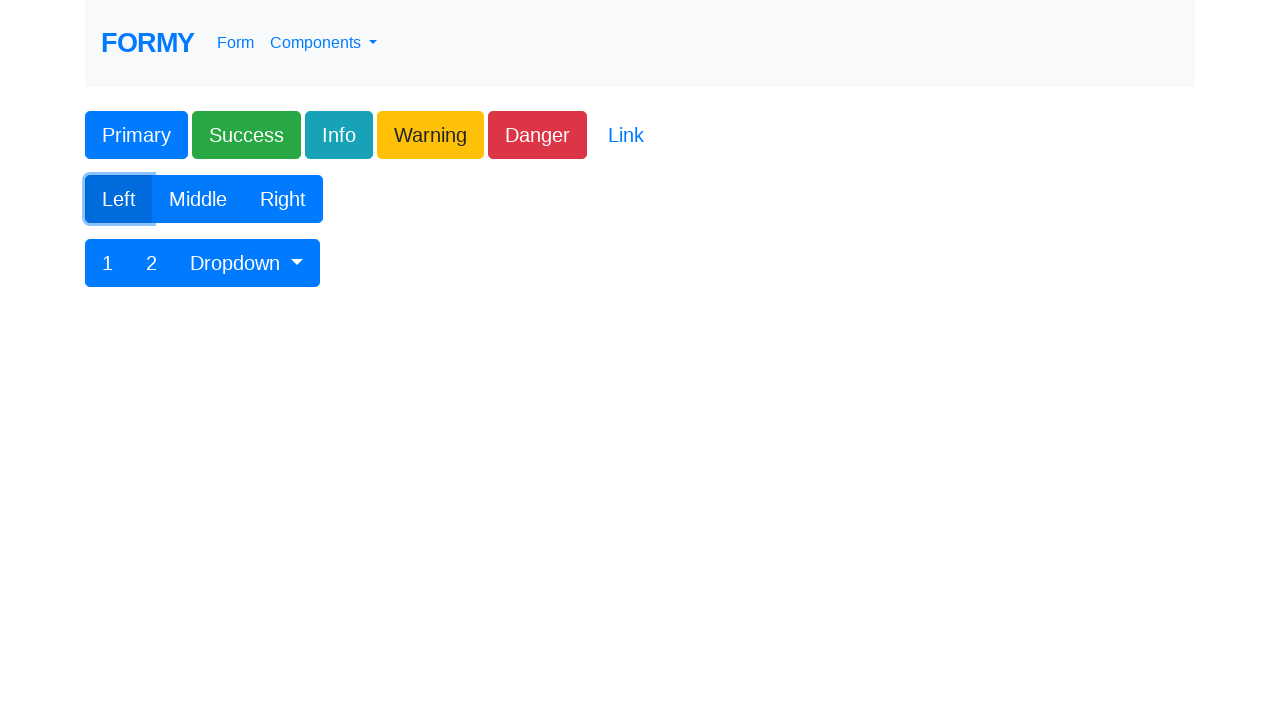

Clicked Right button in button group at (283, 199) on xpath=//button[text()='Right']
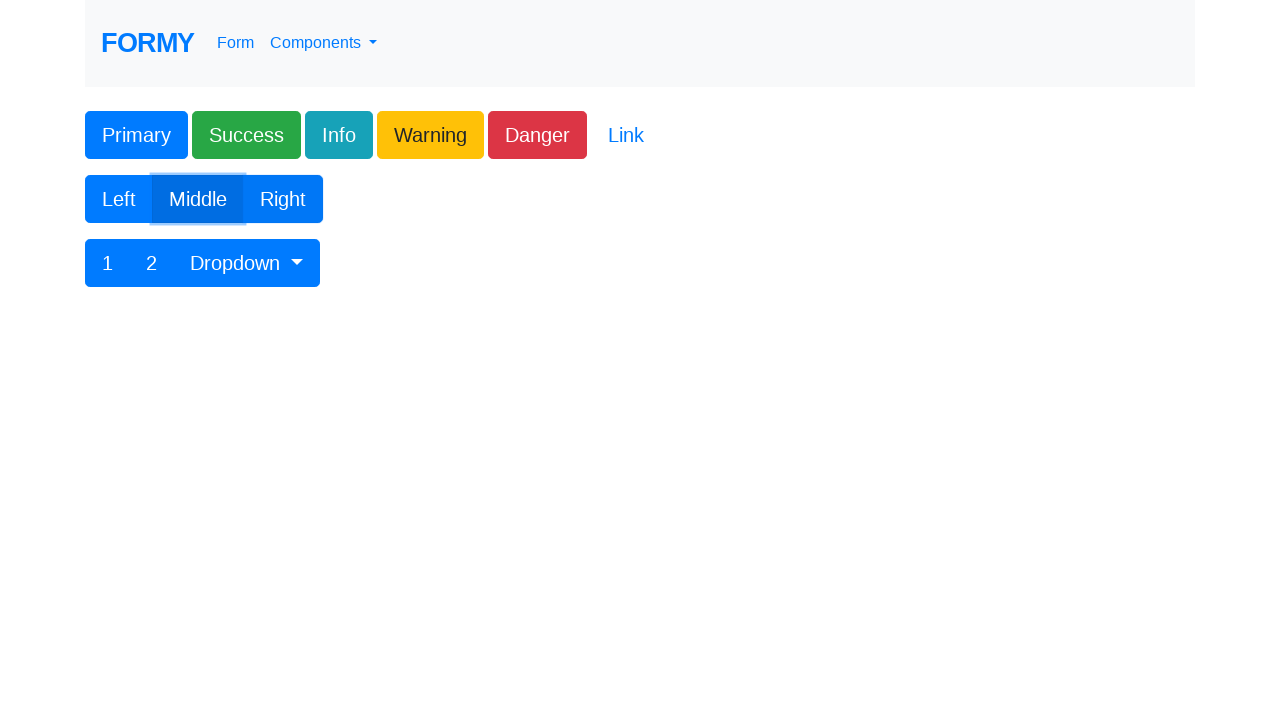

Clicked button '1' at (108, 263) on xpath=//button[text()='1']
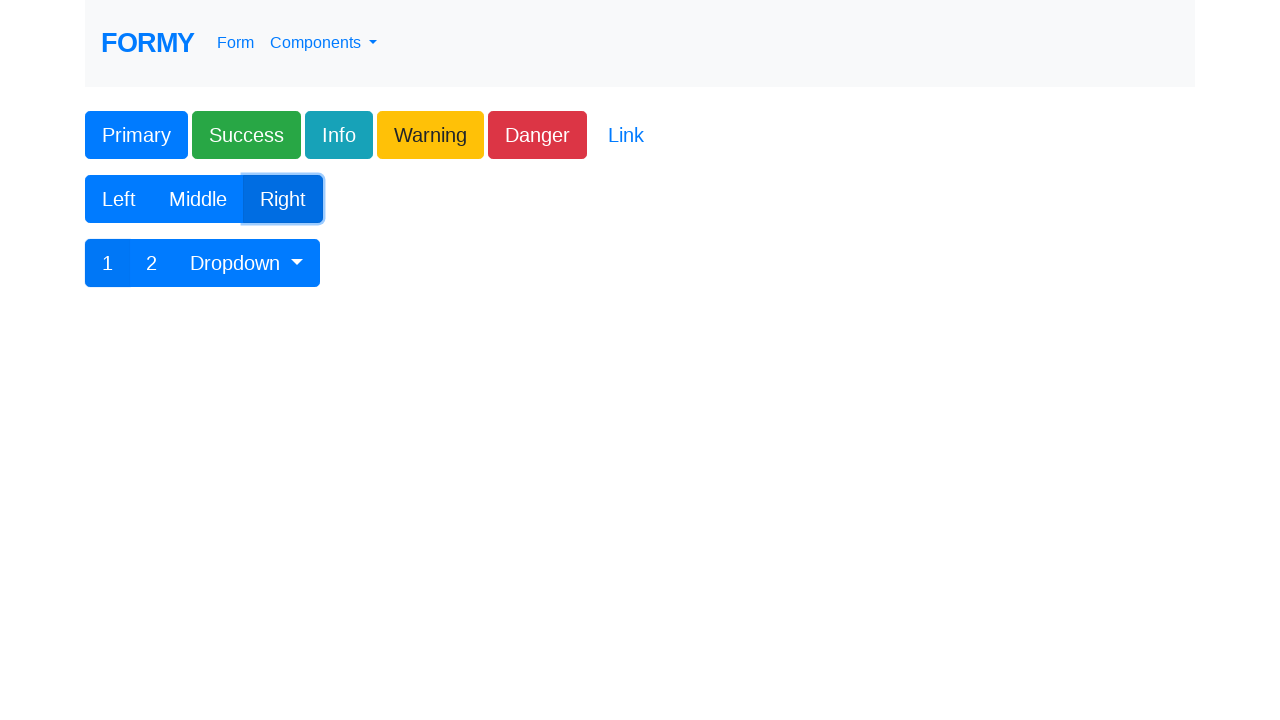

Clicked button '2' at (152, 263) on xpath=//button[text()='2']
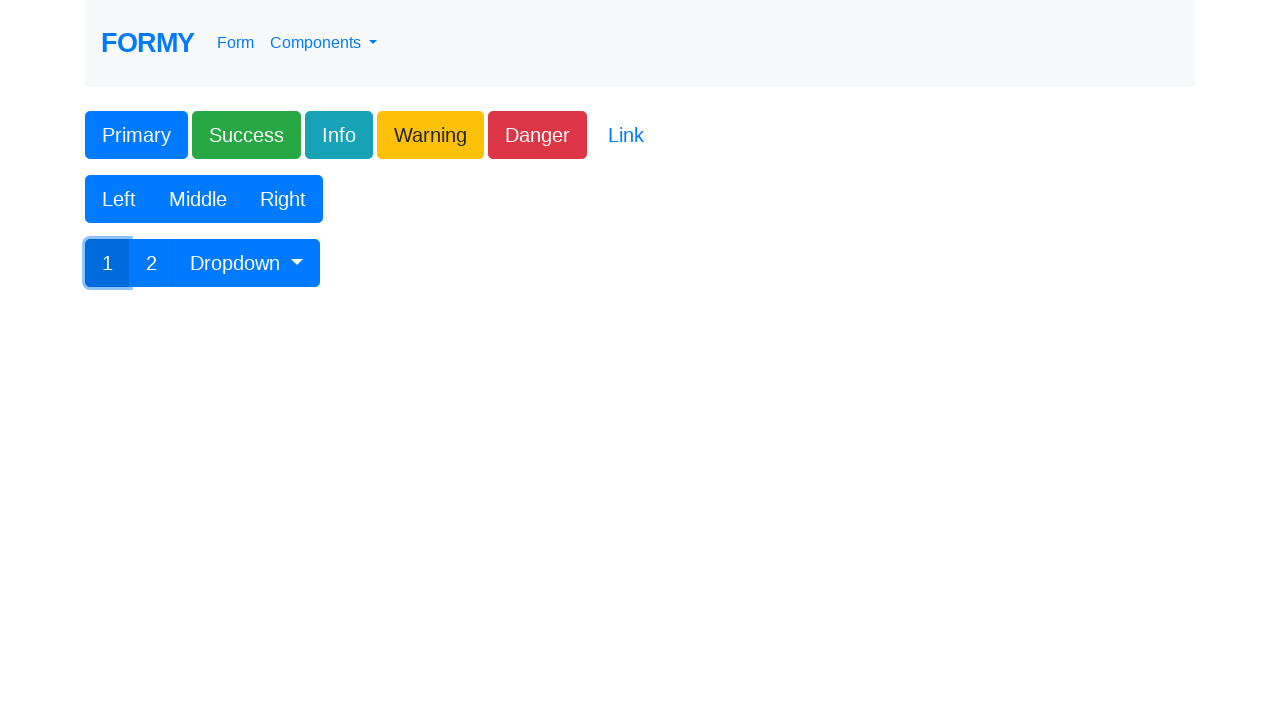

Clicked dropdown button at (247, 263) on #btnGroupDrop1
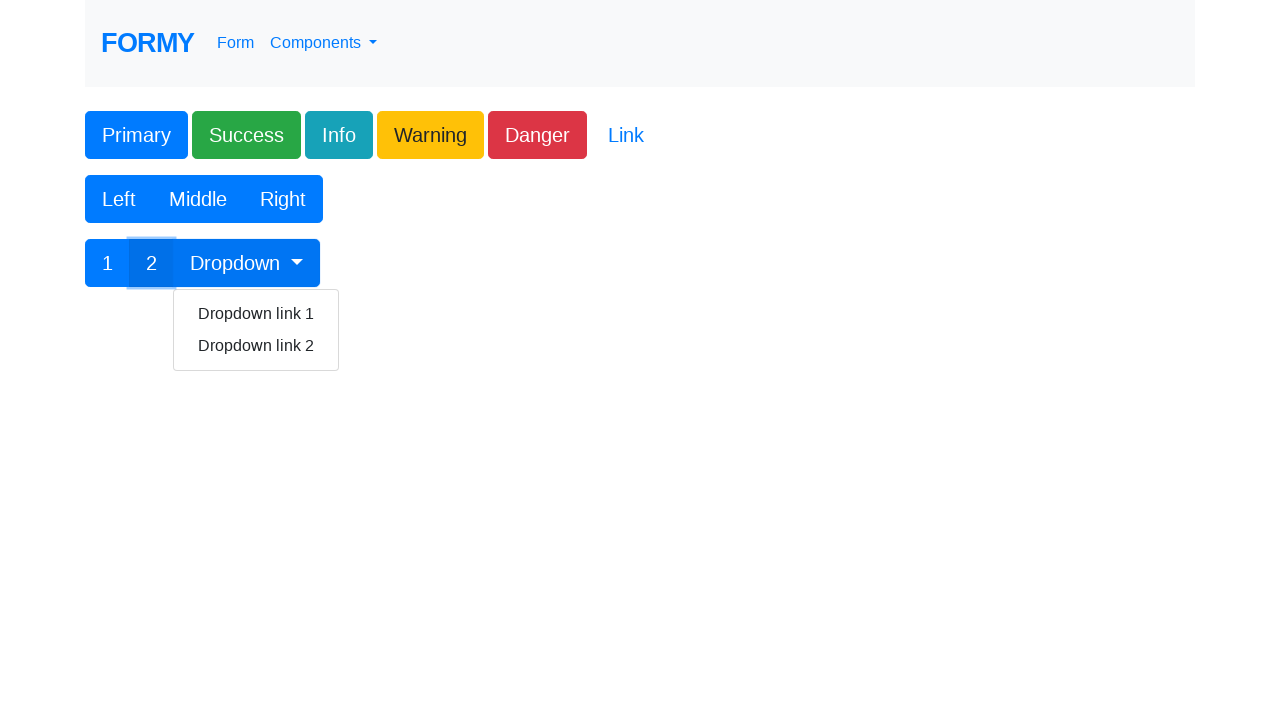

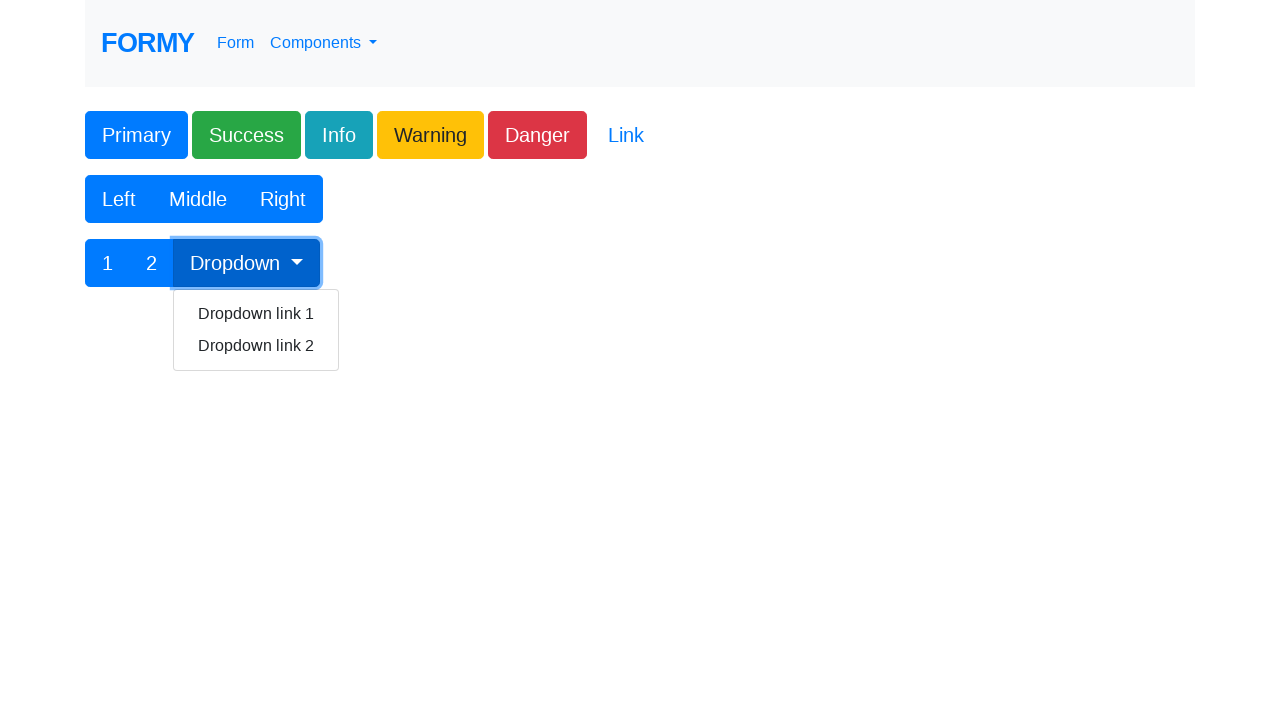